Navigates to W3Schools HTML tables tutorial page and verifies that the HTML table with data cells is present and loaded

Starting URL: https://www.w3schools.com/html/html_tables.asp

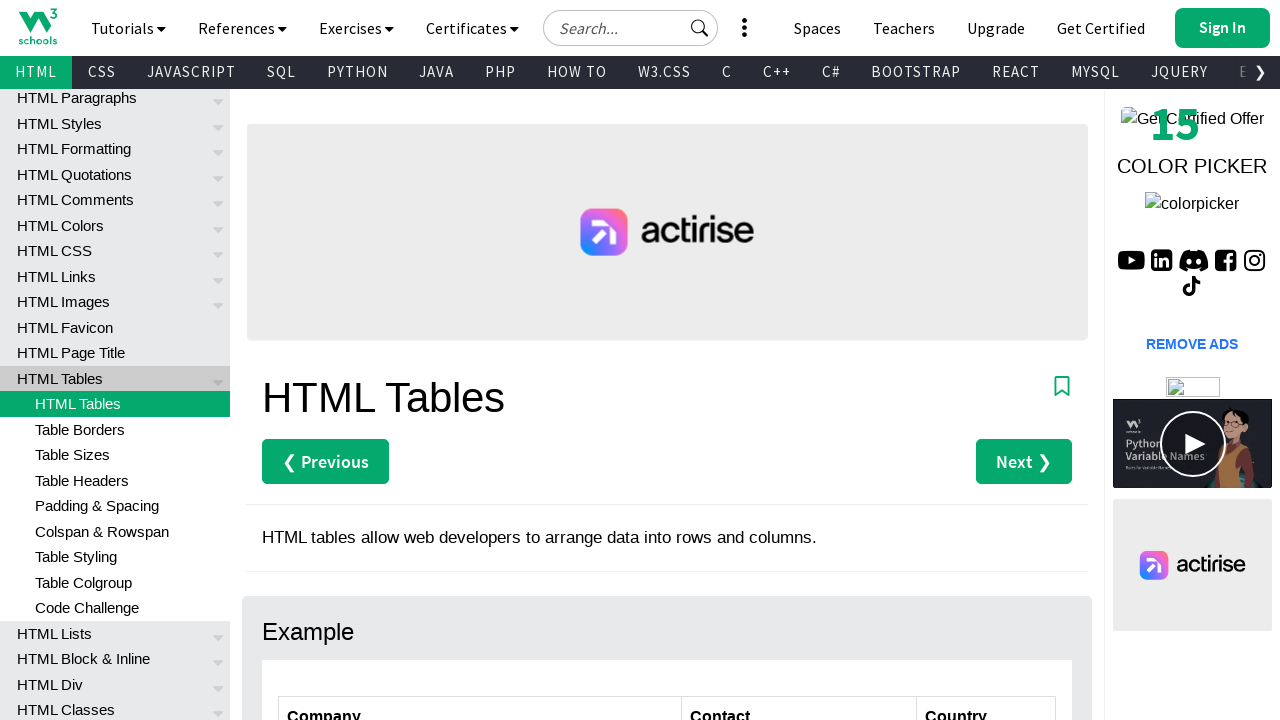

Navigated to W3Schools HTML tables tutorial page
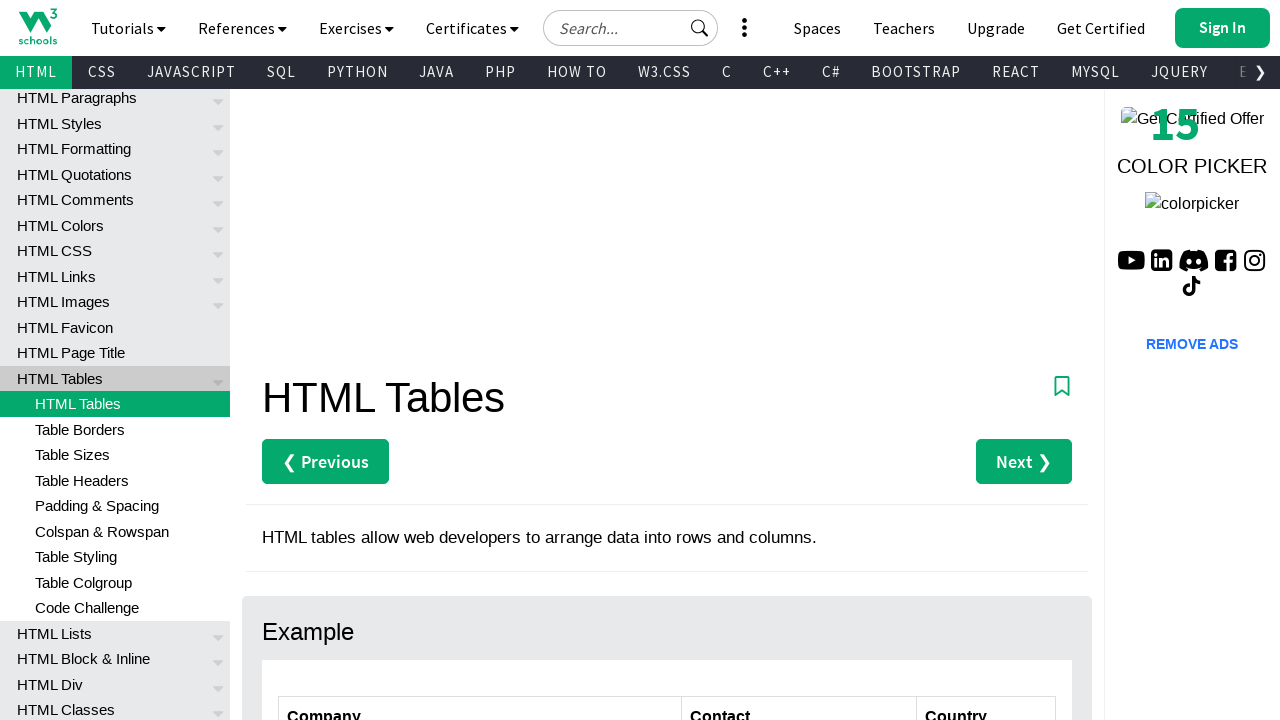

Table data cells loaded and visible
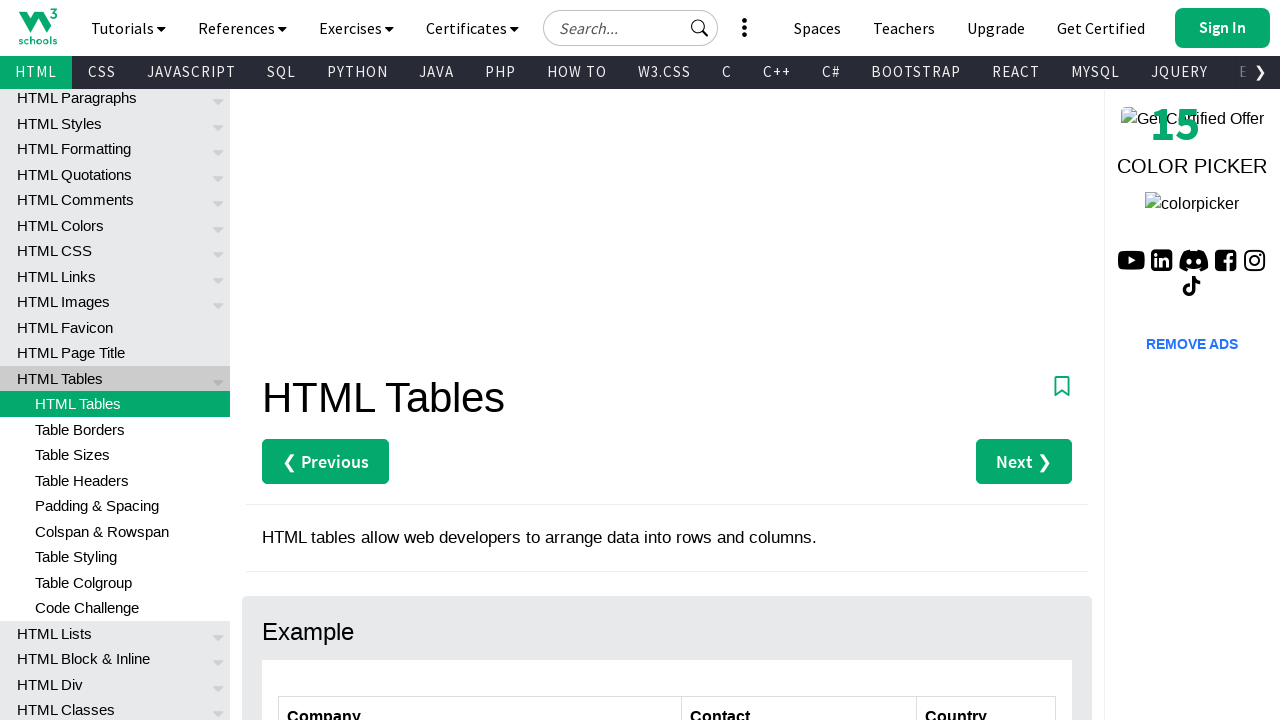

Table rows loaded and visible
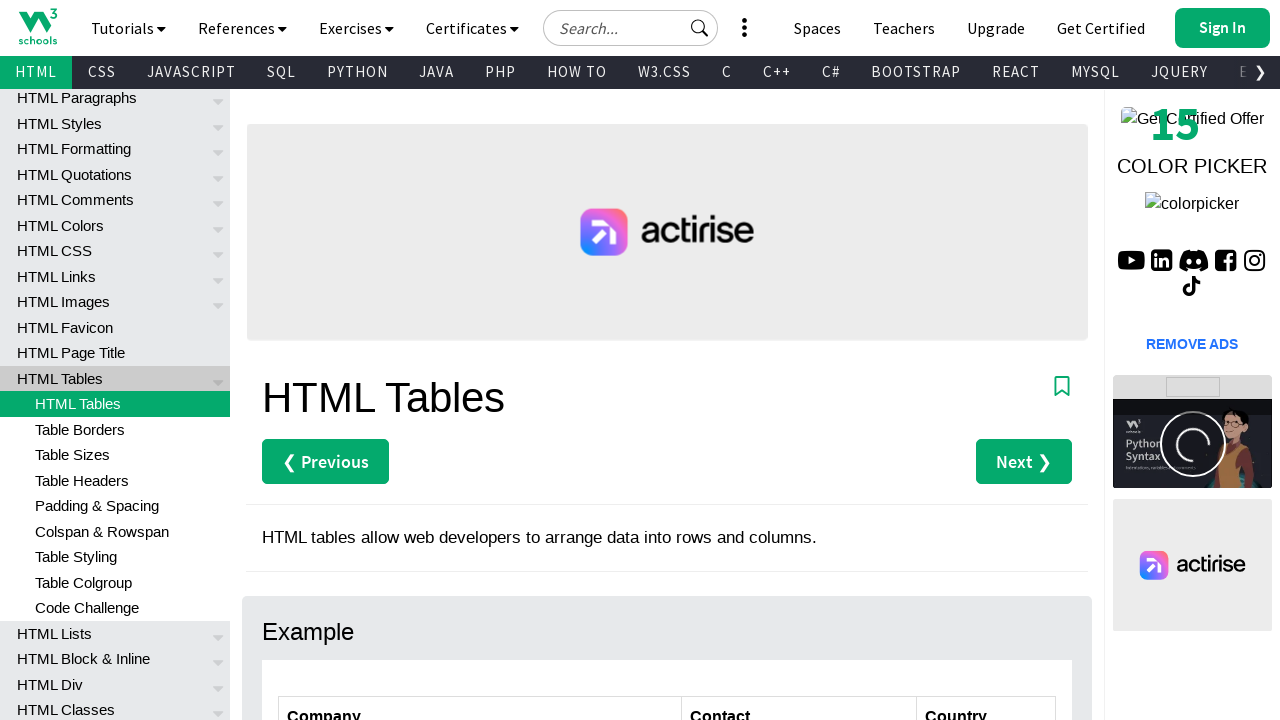

Table headers loaded and visible
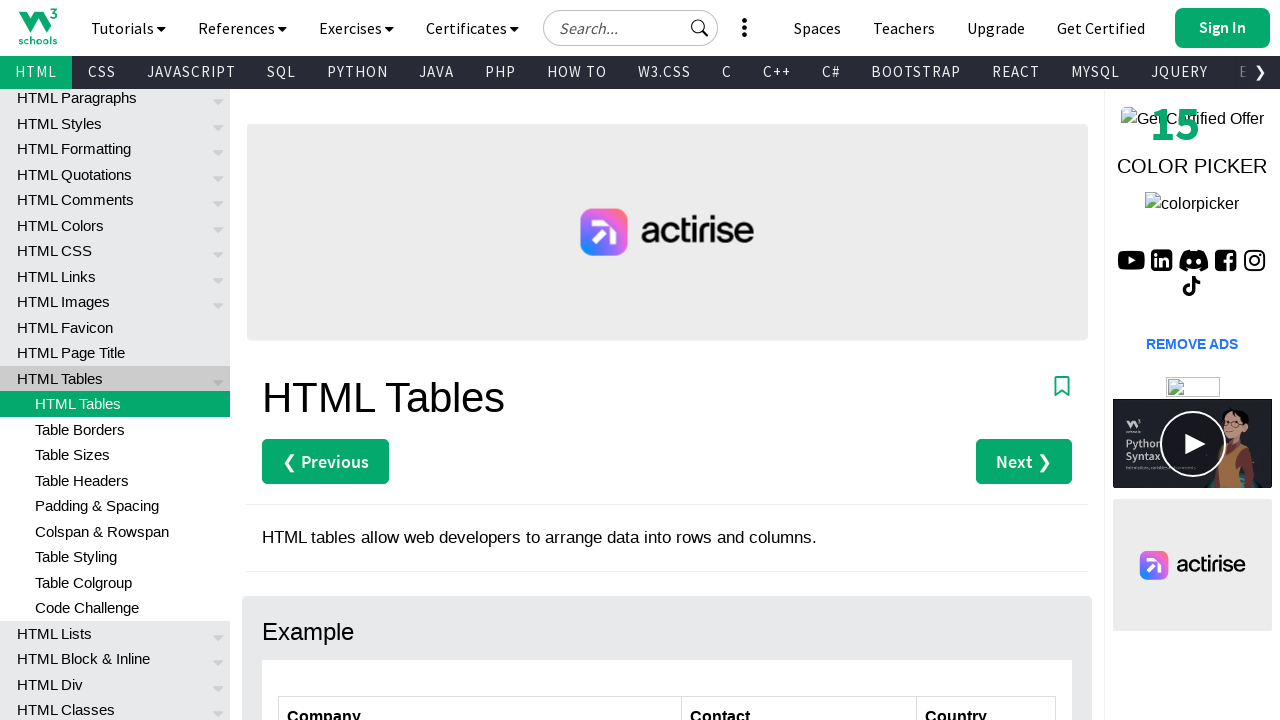

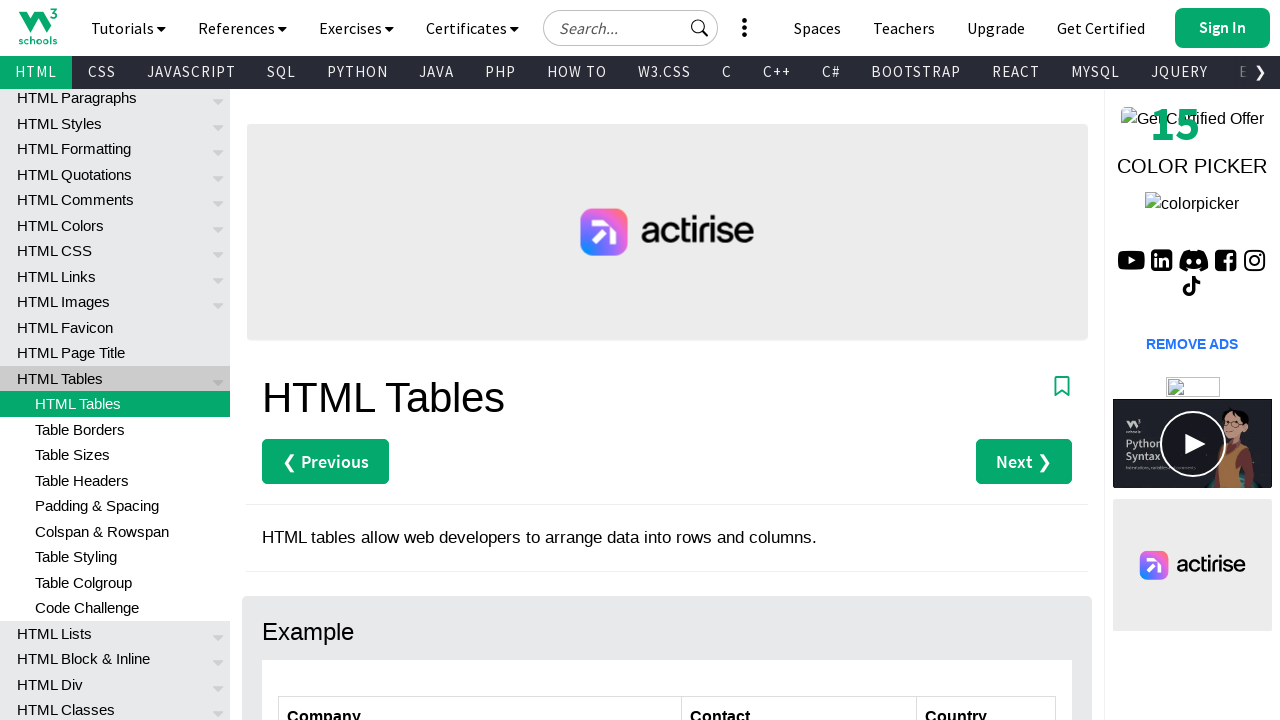